Tests JavaScript confirm dialog by clicking a button, accepting the confirm, then clicking again and dismissing it, verifying results for both actions

Starting URL: https://automationfc.github.io/basic-form/index.html

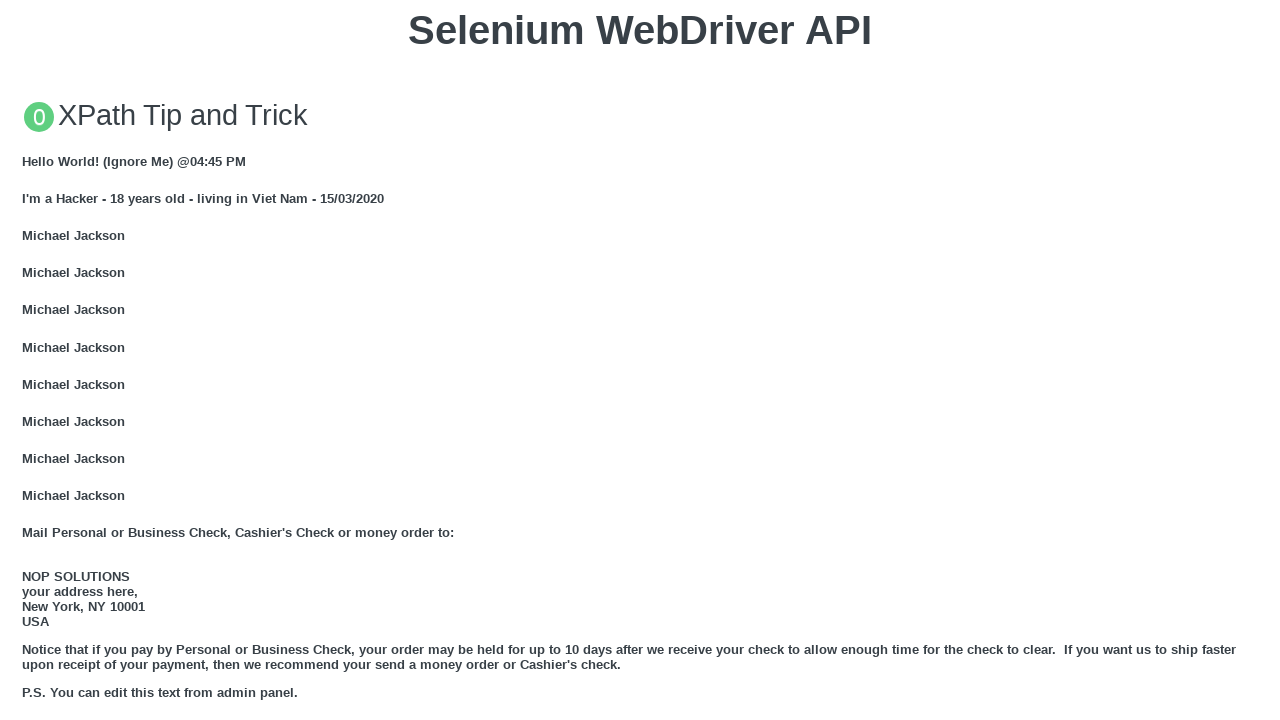

Set up dialog handler to accept confirm dialog
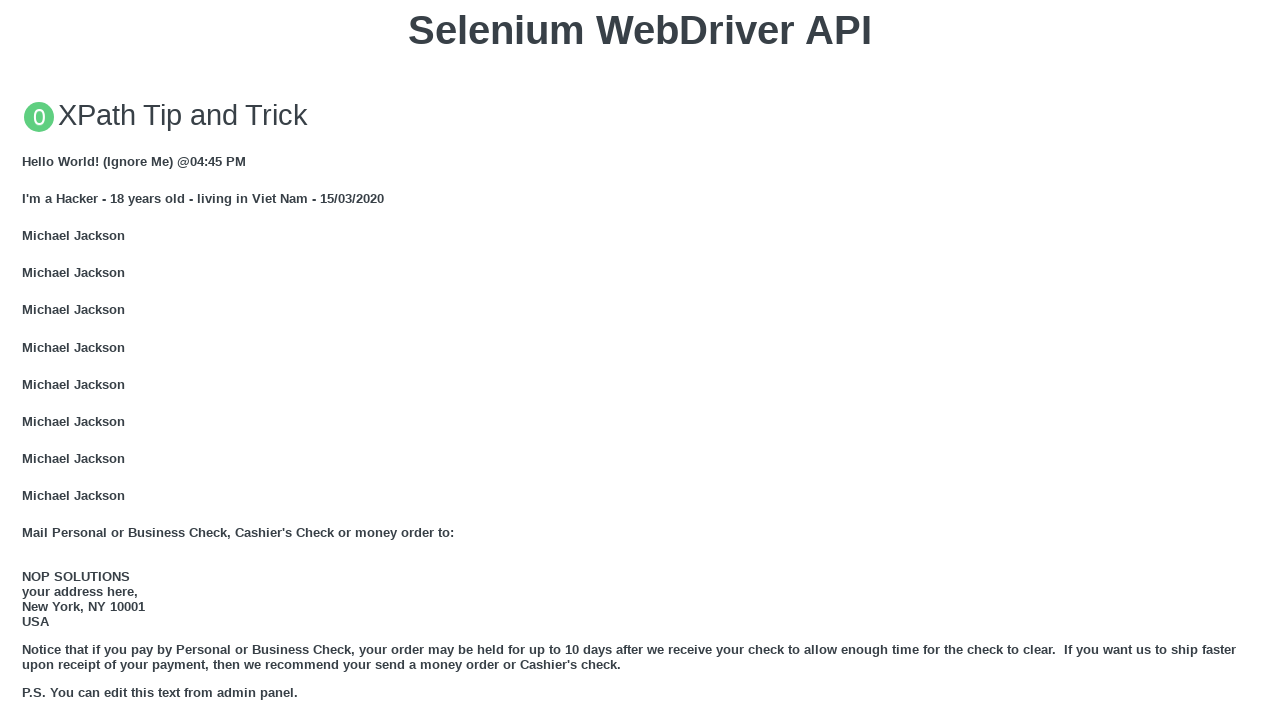

Clicked 'Click for JS Confirm' button to trigger confirm dialog at (640, 360) on xpath=//button[text()='Click for JS Confirm']
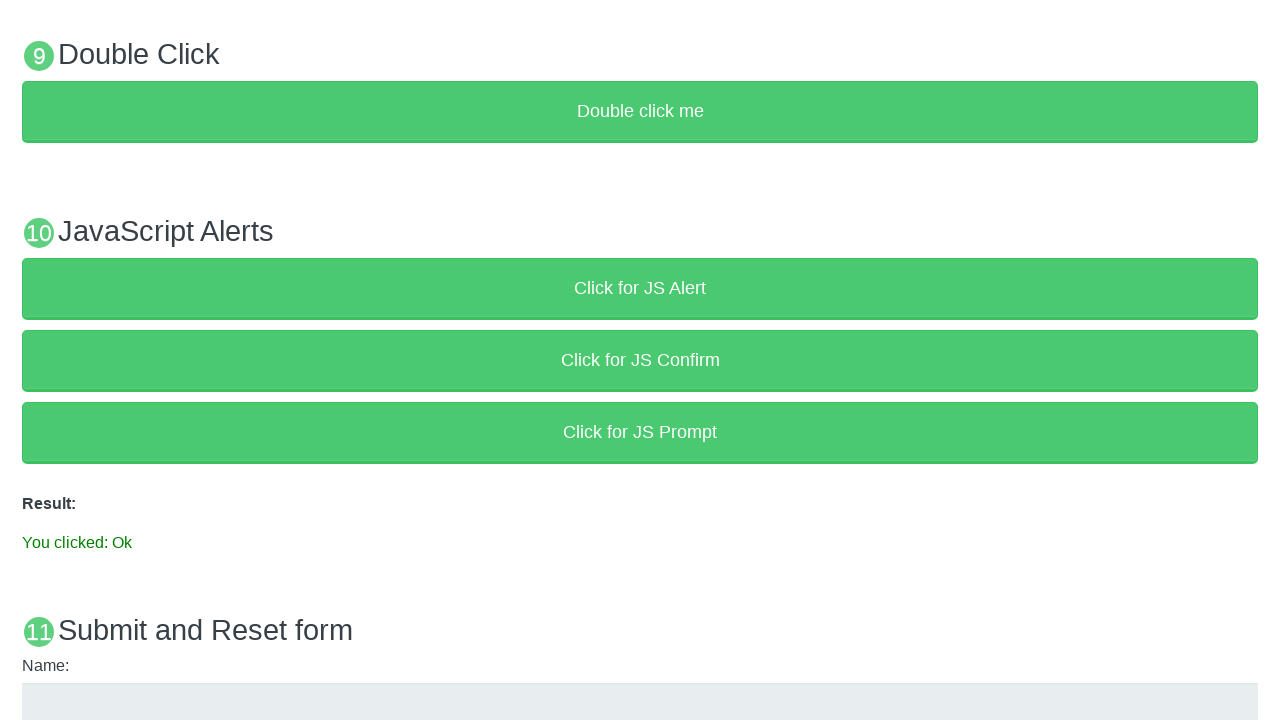

Verified result text shows 'You clicked: Ok' after accepting confirm
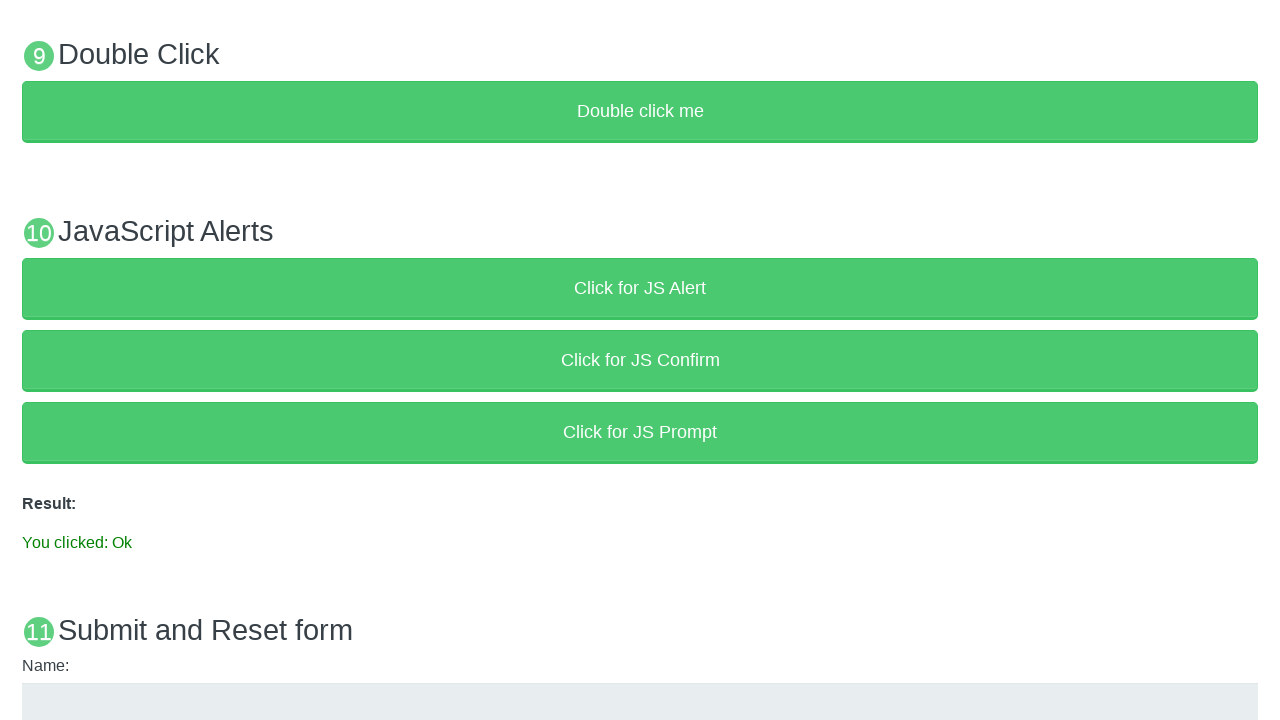

Set up dialog handler to dismiss confirm dialog
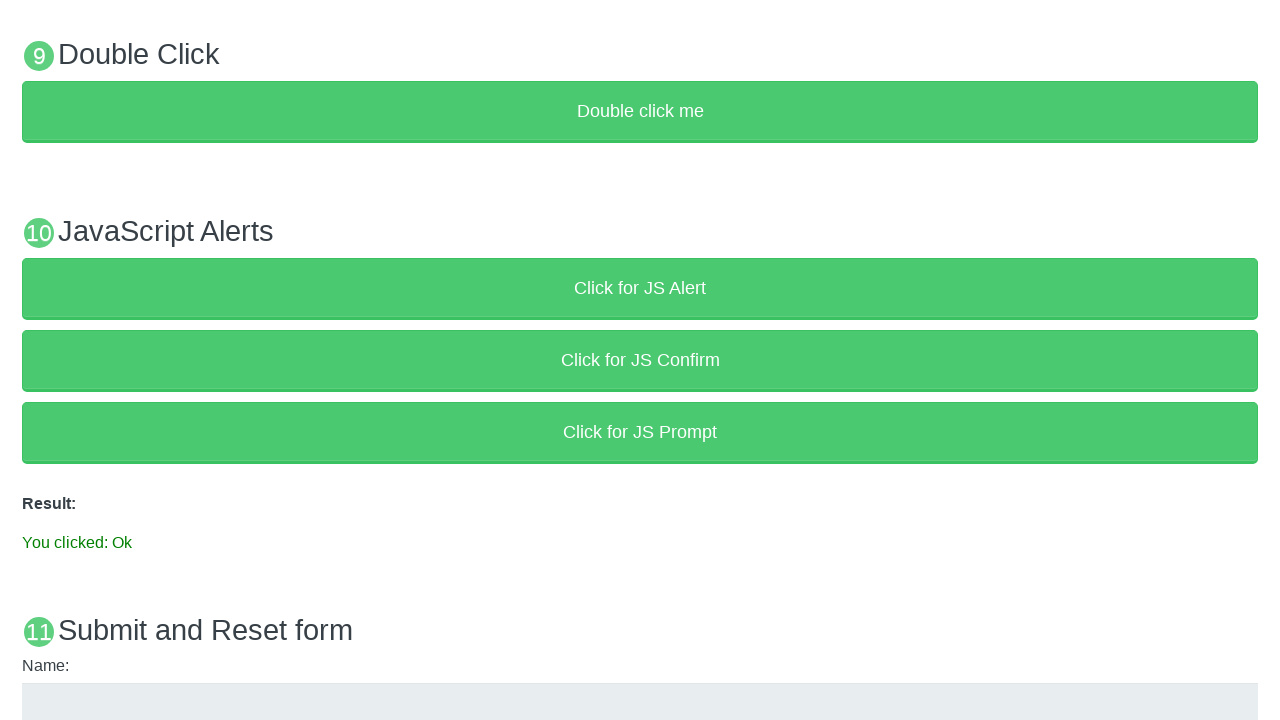

Clicked 'Click for JS Confirm' button again to trigger second confirm dialog at (640, 360) on xpath=//button[text()='Click for JS Confirm']
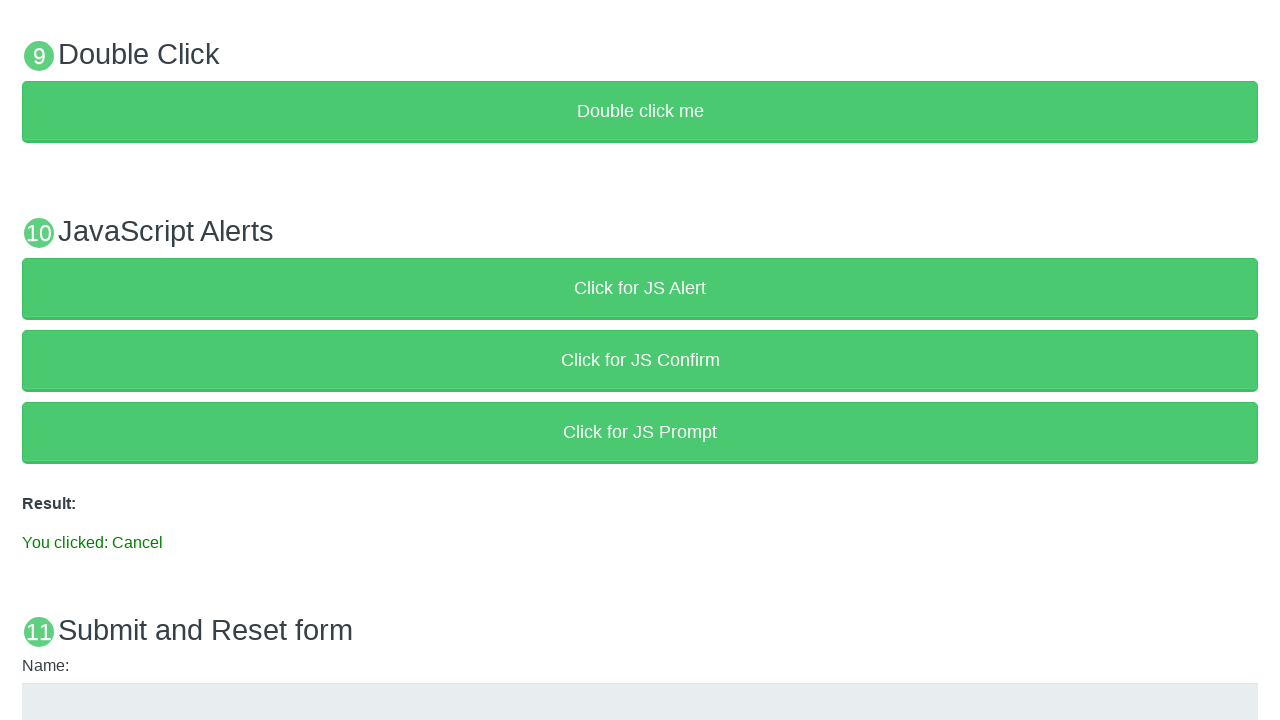

Verified result text shows 'You clicked: Cancel' after dismissing confirm
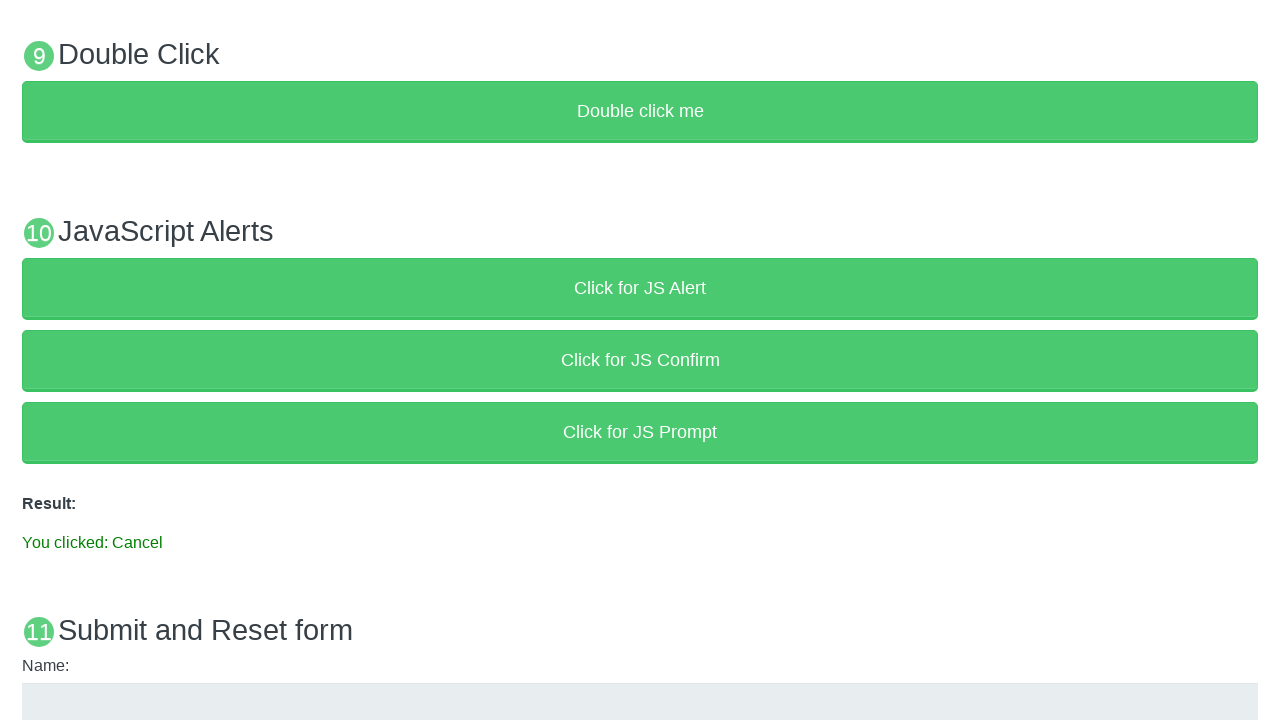

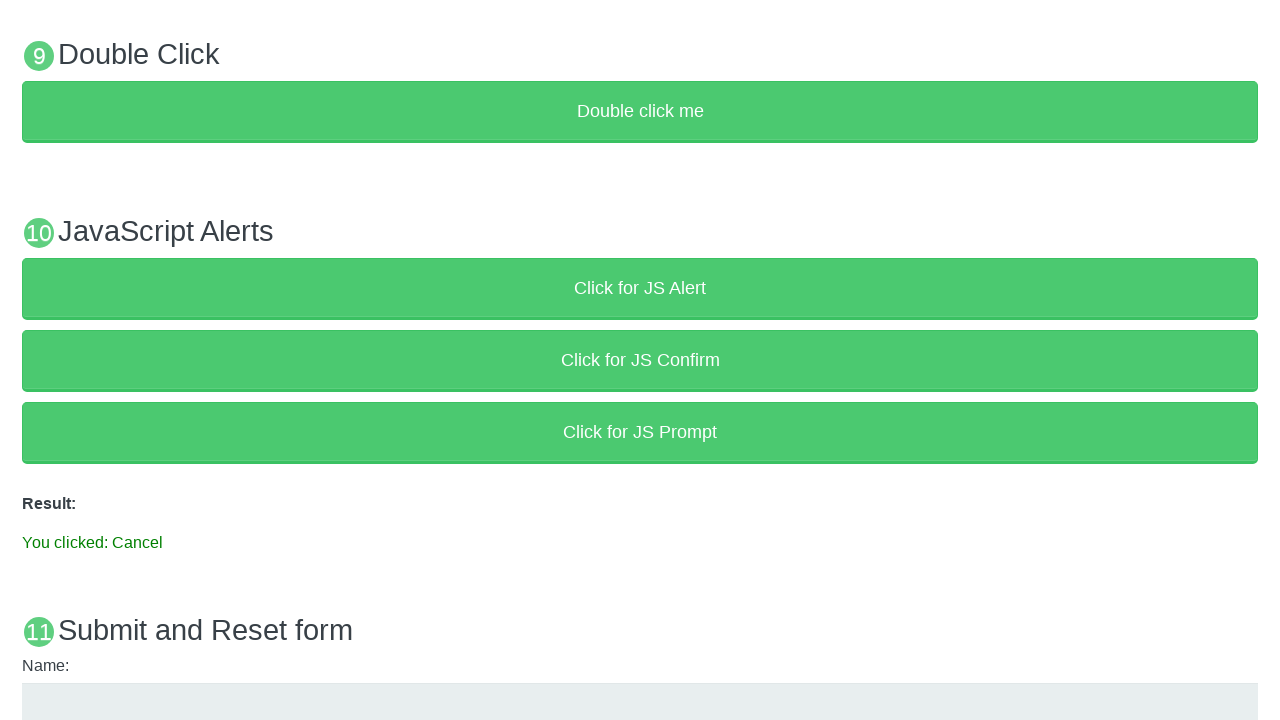